Navigates to a shopping page and clicks the second button with class "btn" (likely a purchase or action button)

Starting URL: https://www.shopsite.com/ready-to-buy.html

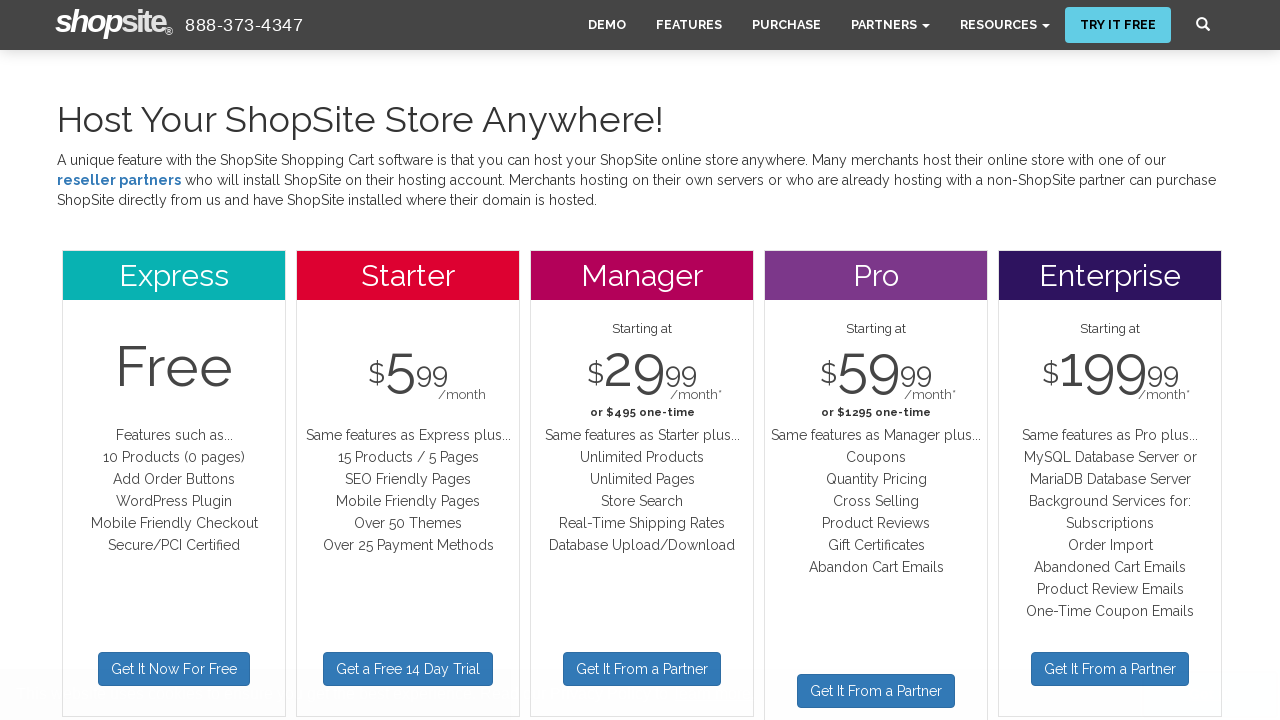

Navigated to shopping page
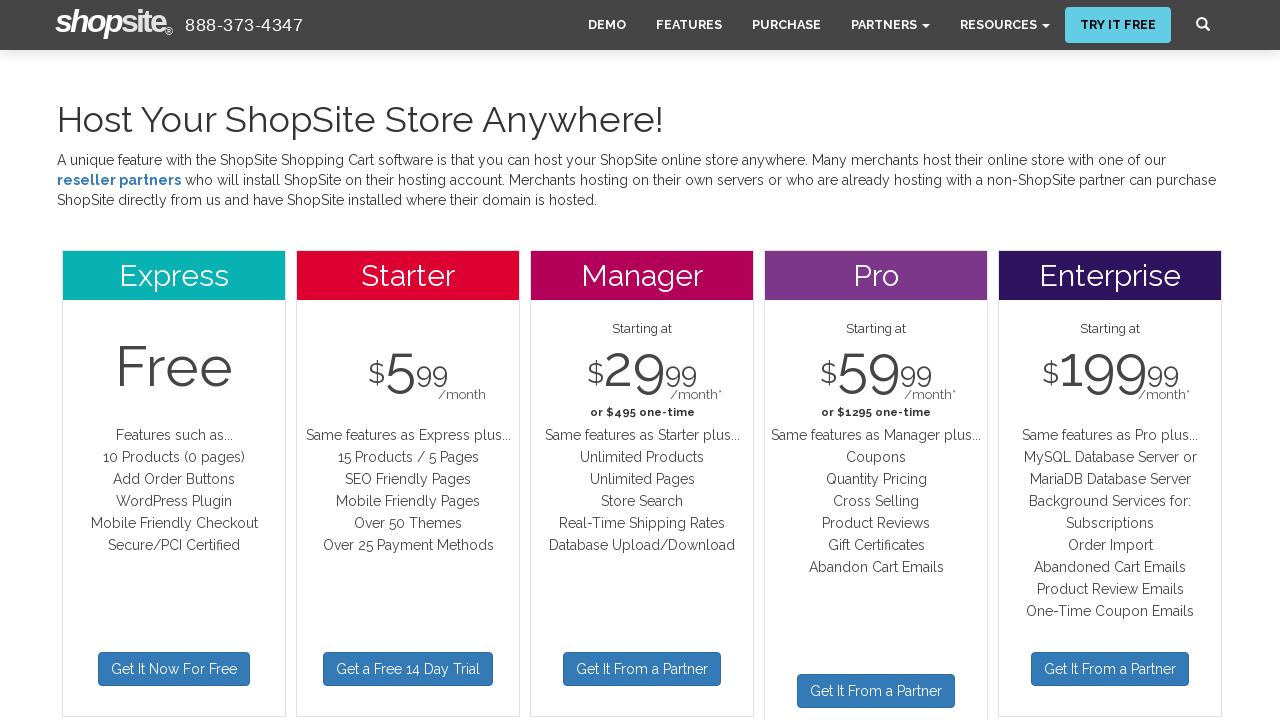

Waited for buttons with class 'btn' to load
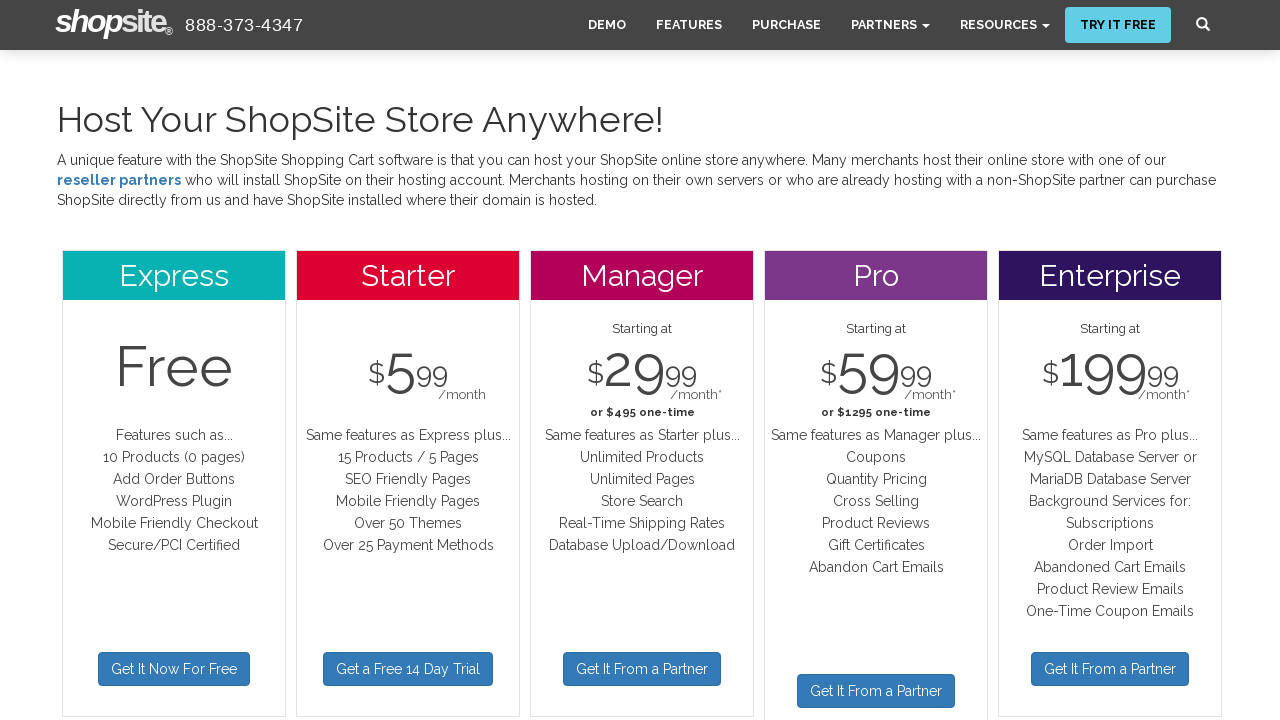

Located all buttons with class 'btn'
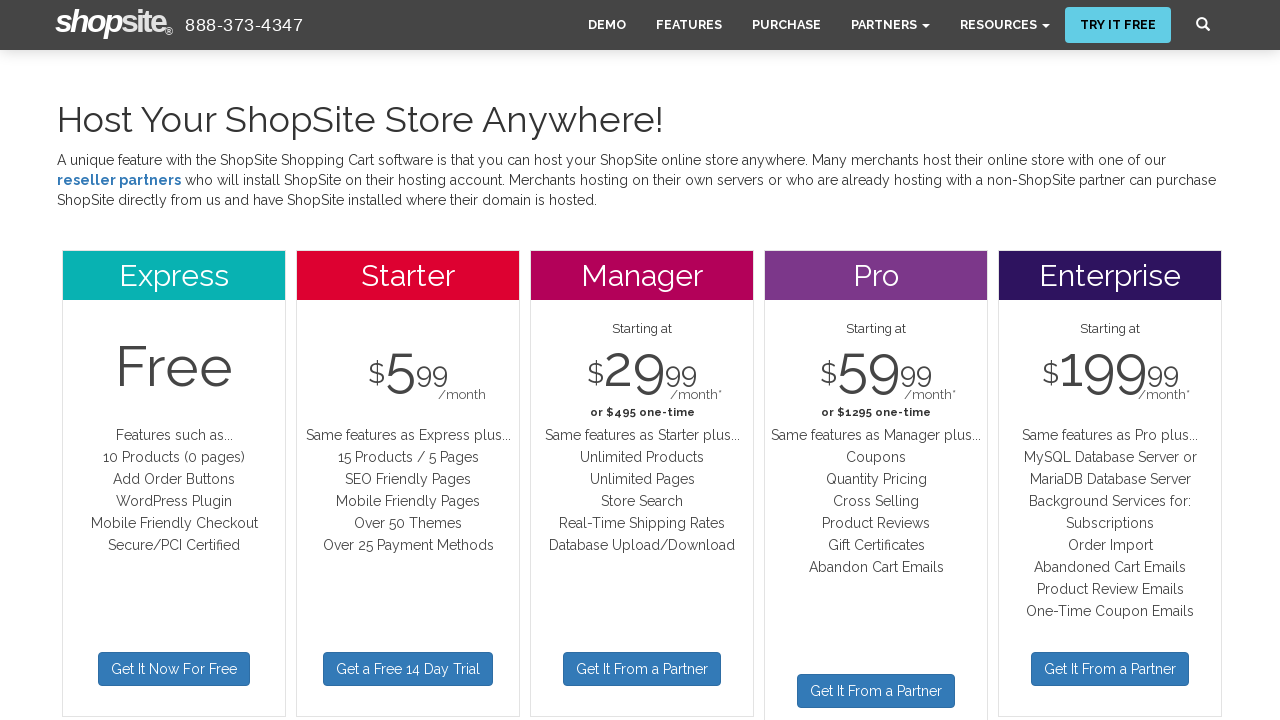

Clicked the second button with class 'btn' at (408, 669) on .btn >> nth=1
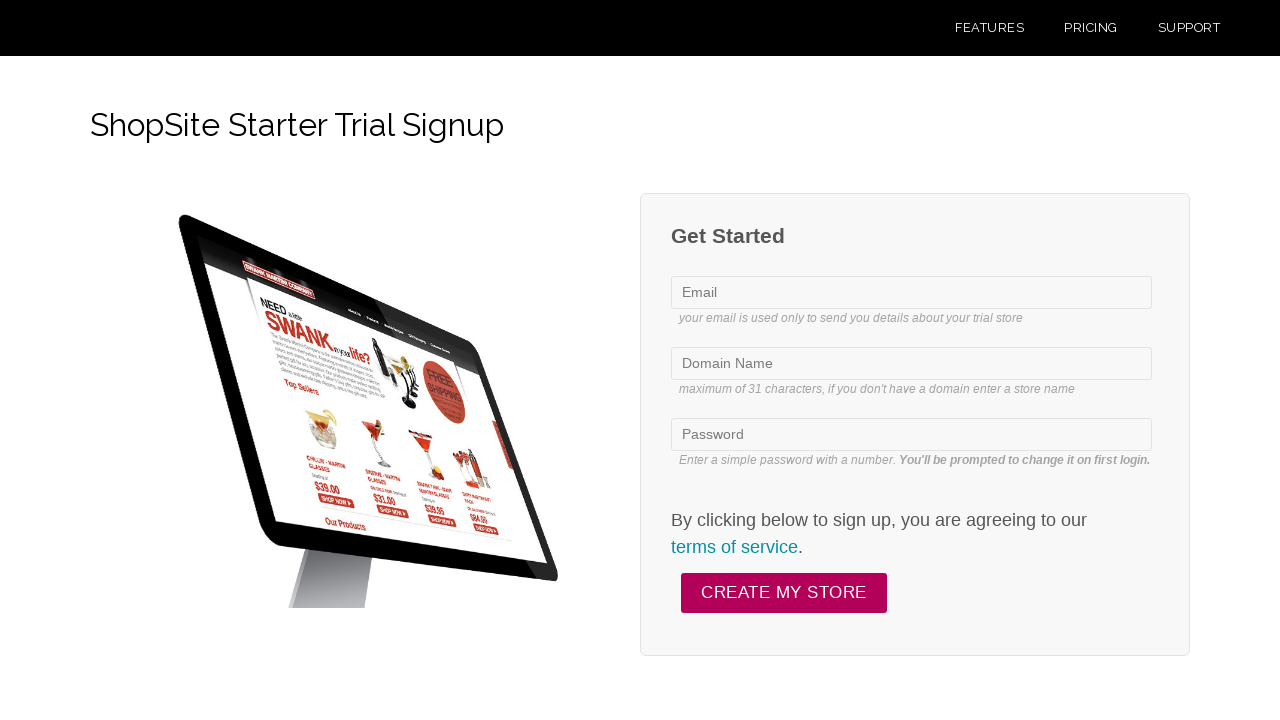

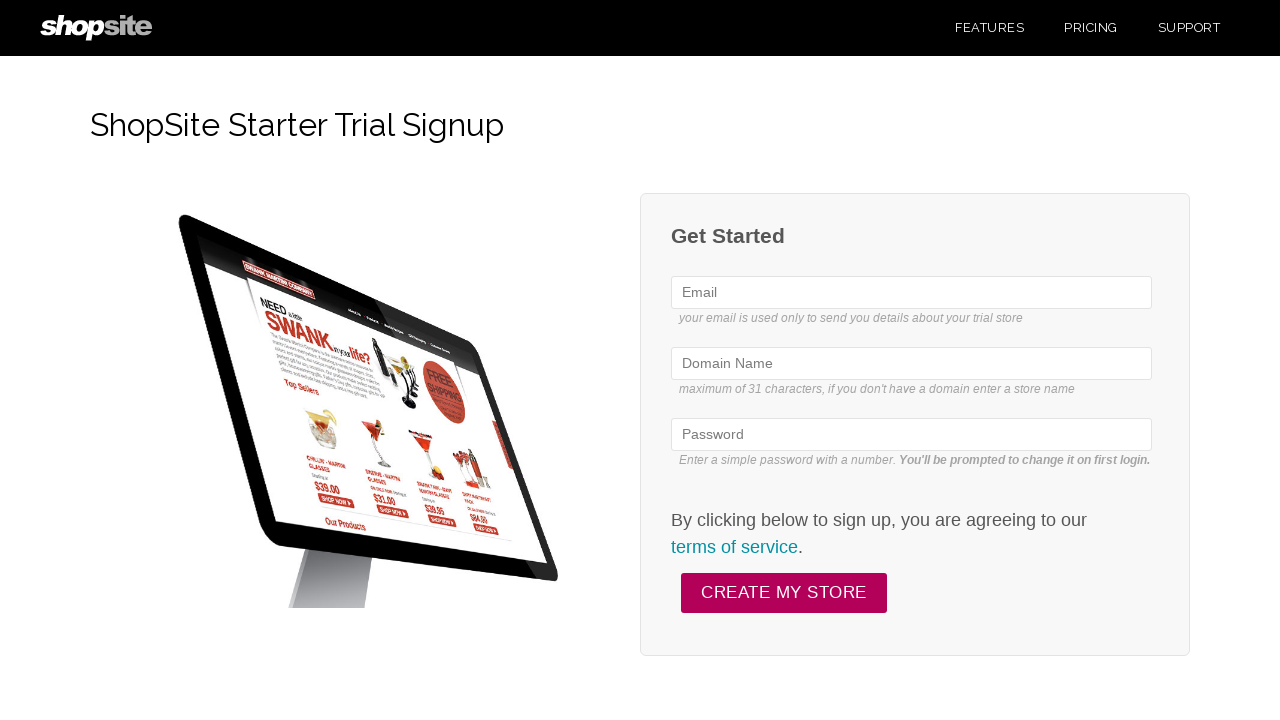